Tests various button interactions on LeafGround's button exercise page including clicking buttons, checking disabled state, finding button positions, colors, dimensions, performing mouse hover actions, clicking image buttons, and counting rounded buttons.

Starting URL: https://www.leafground.com/button.xhtml

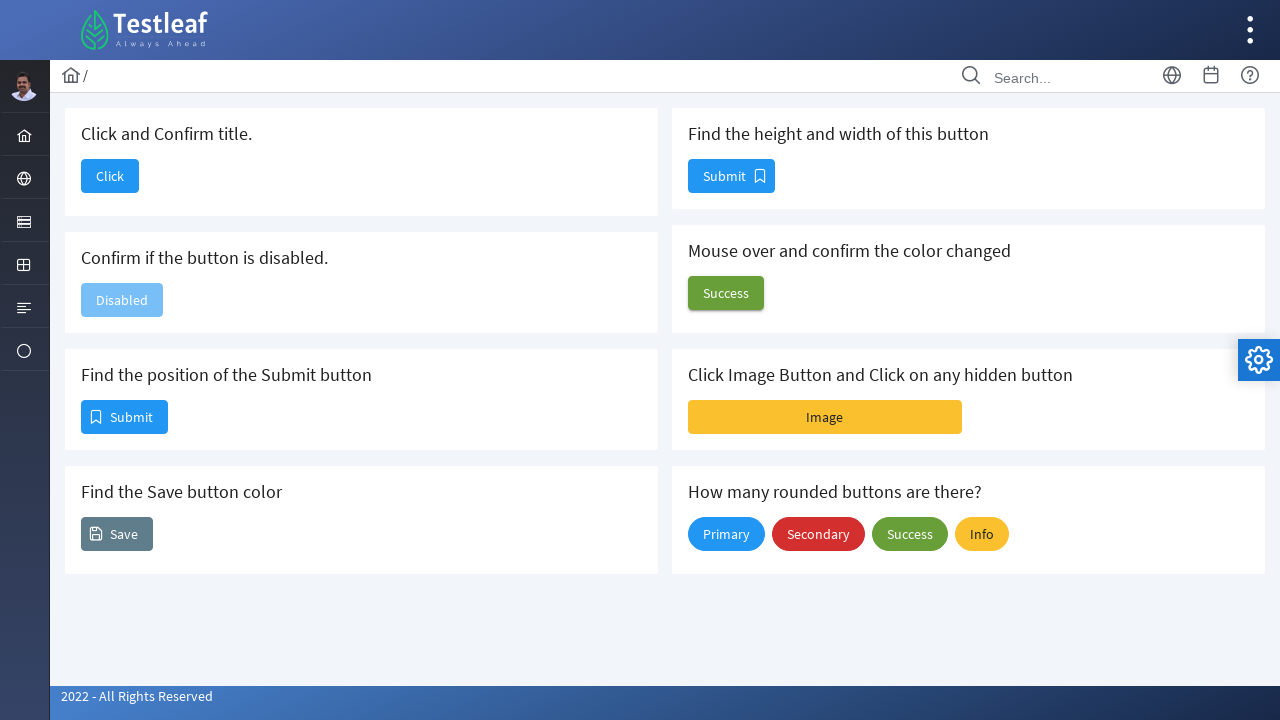

Clicked the 'Click' button at (110, 176) on xpath=//span[text()='Click']
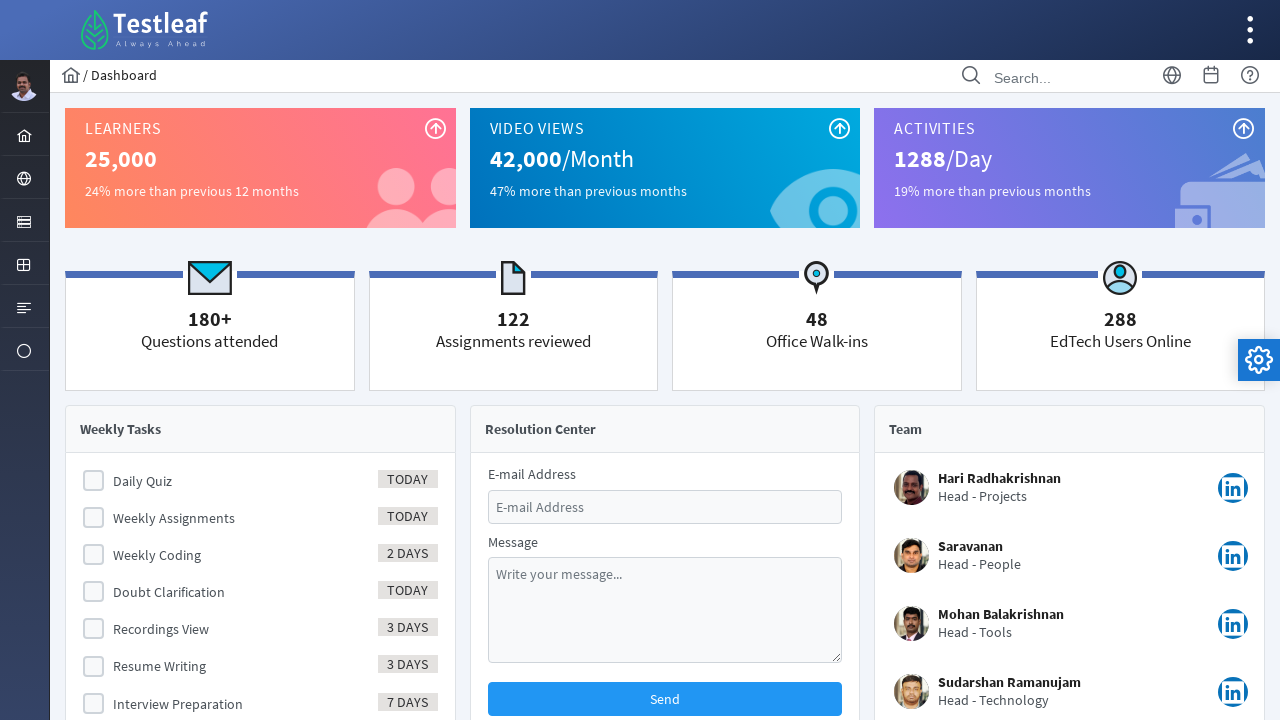

Retrieved page title: Dashboard
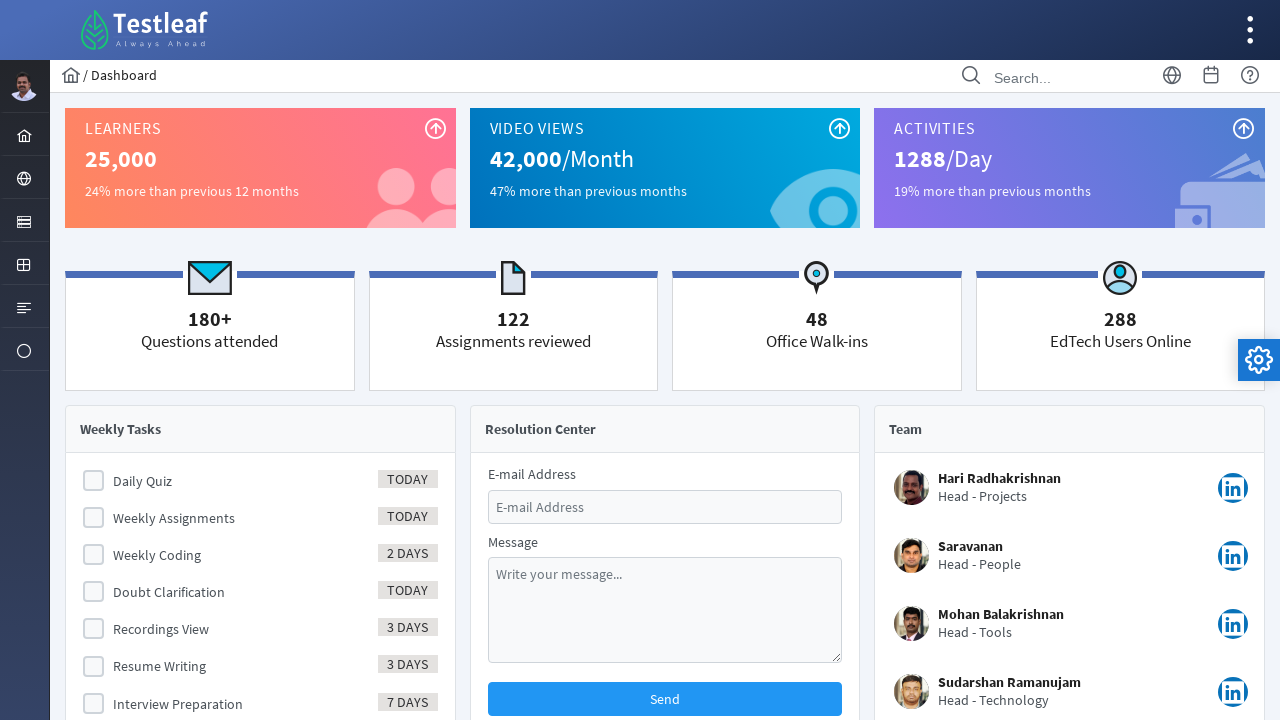

Navigated back to previous page
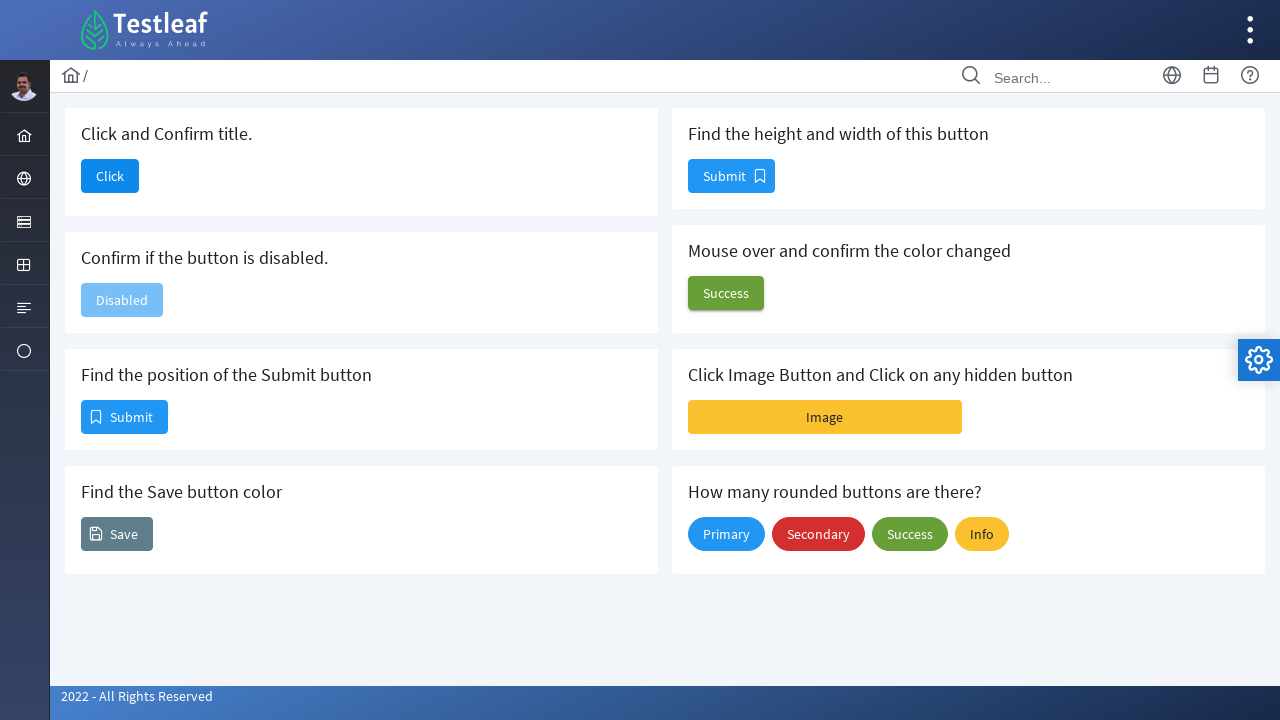

Checked if disabled button is enabled: False
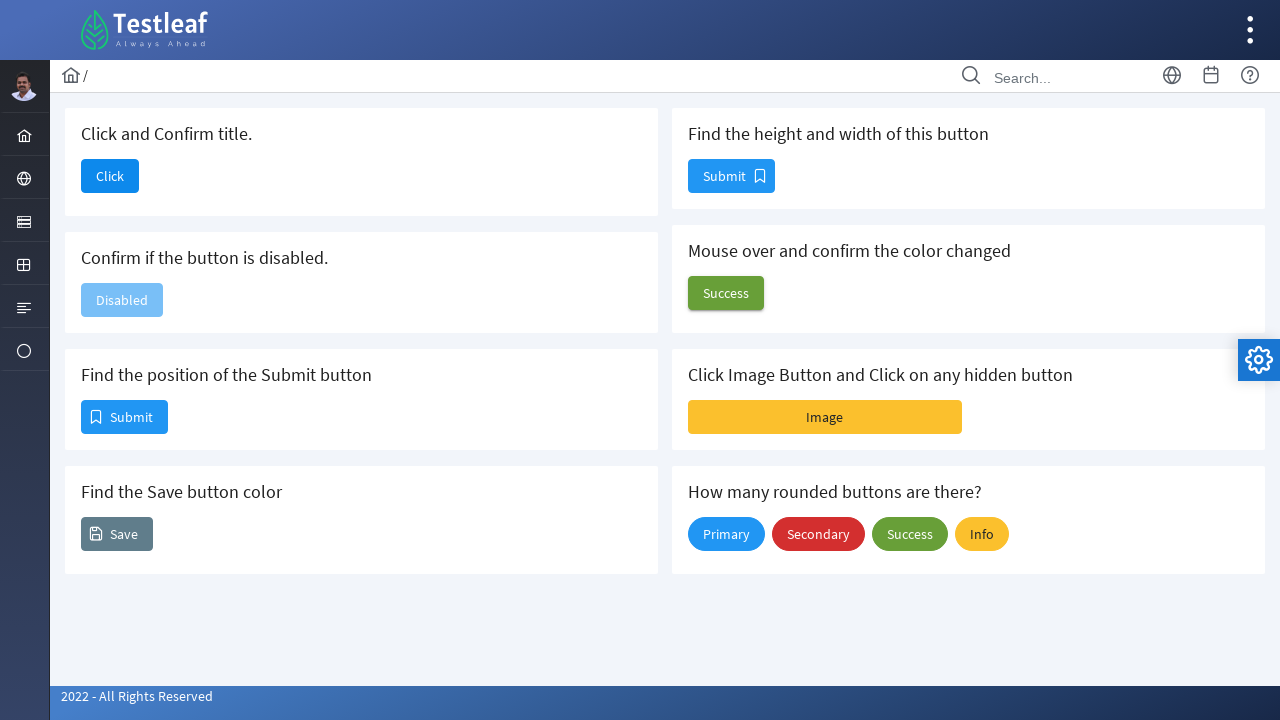

Found Submit button position - X: 81, Y: 400
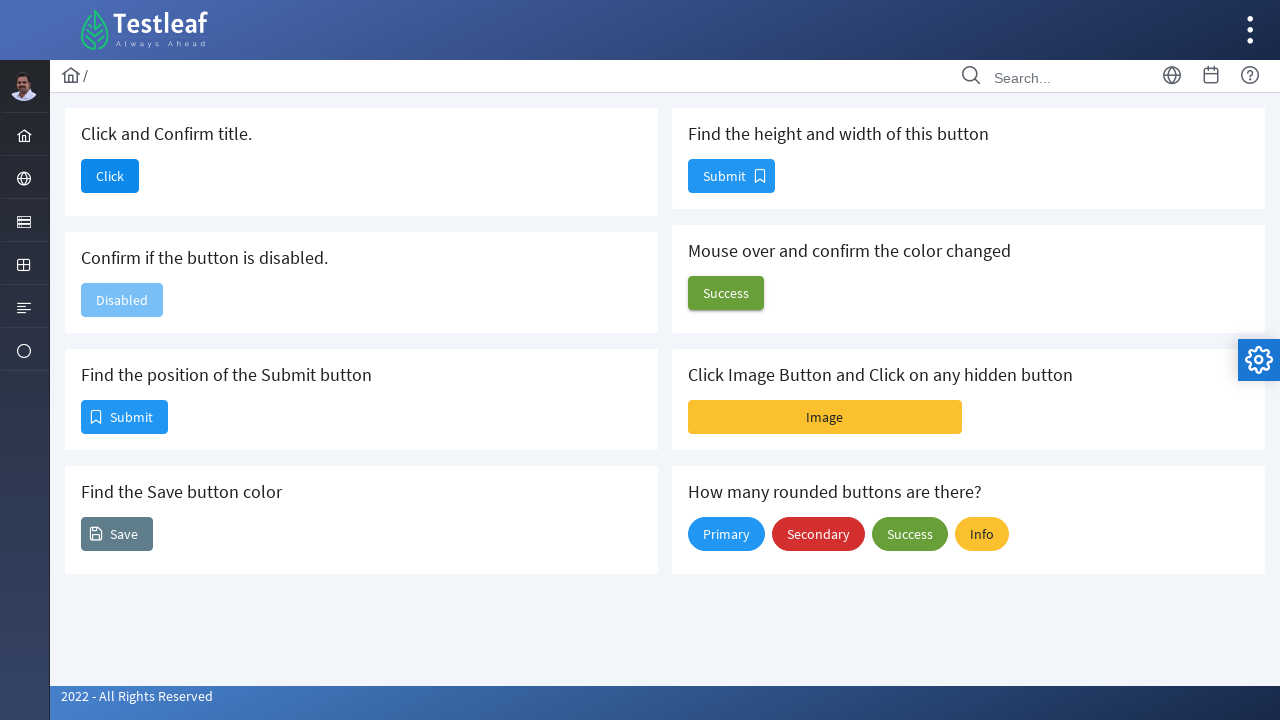

Retrieved Save button color: rgb(96, 125, 139)
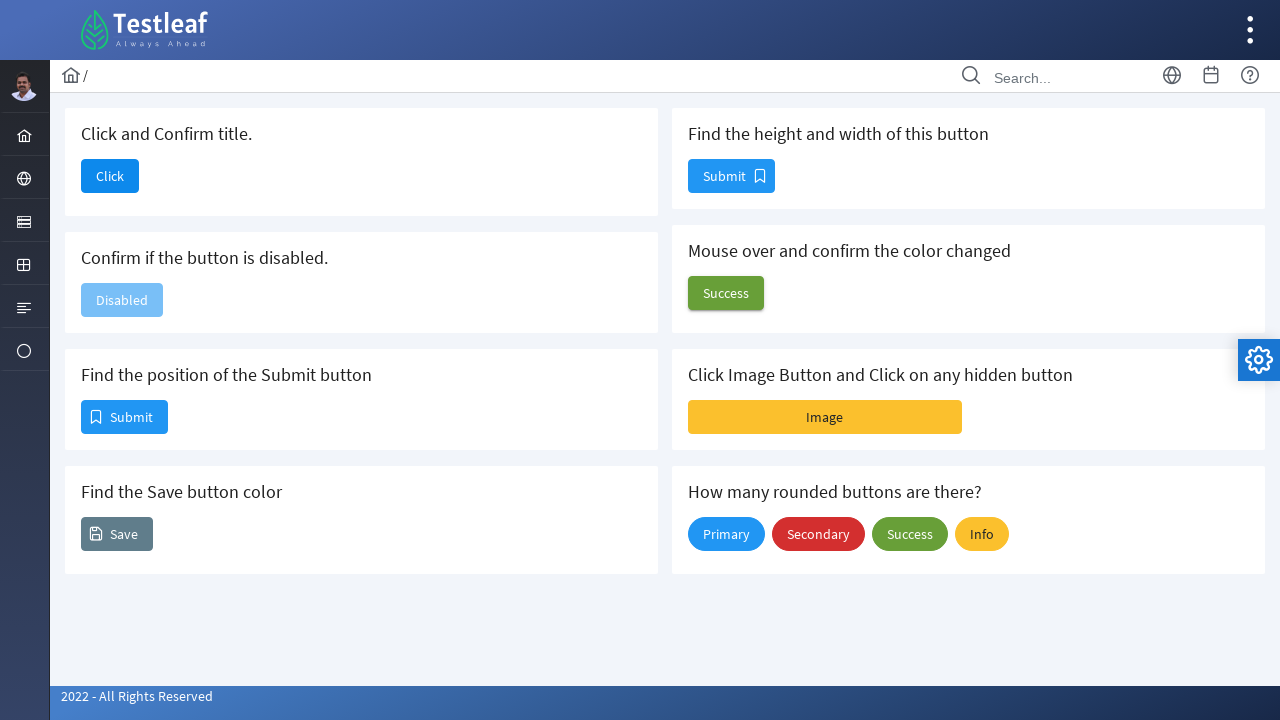

Found button dimensions - Height: 34, Width: 87
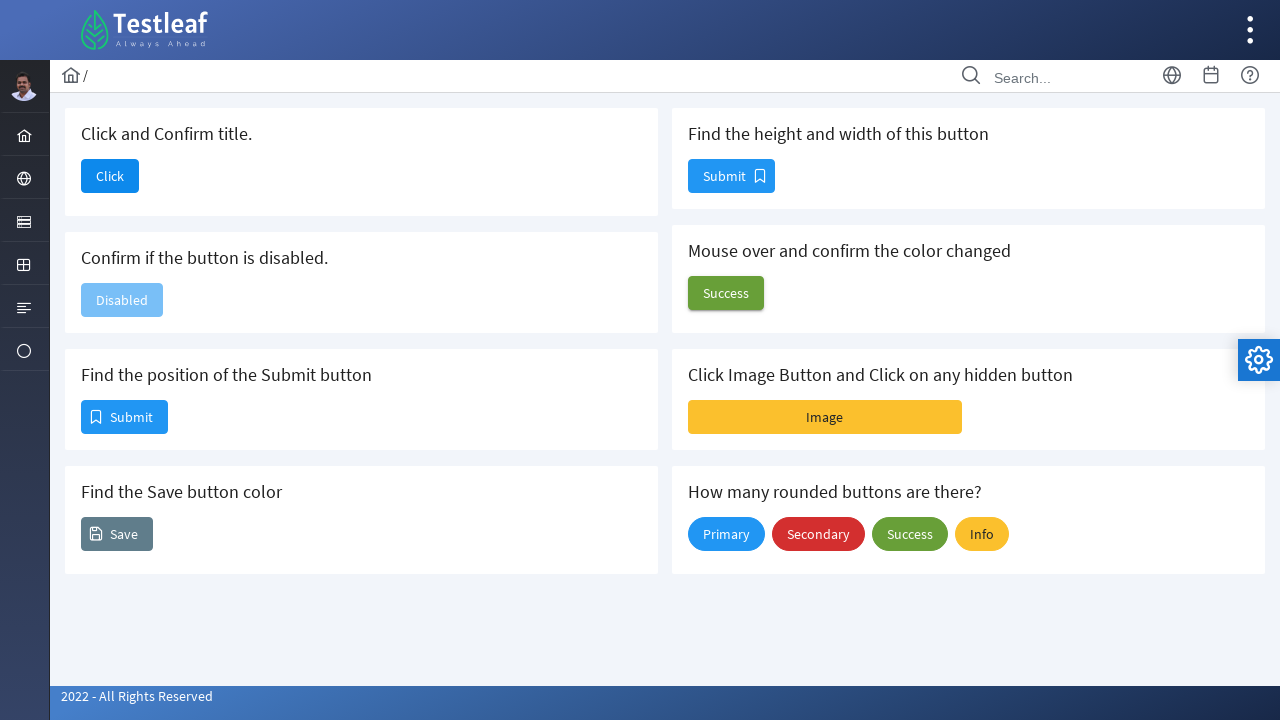

Captured button color before hover: rgb(104, 159, 56)
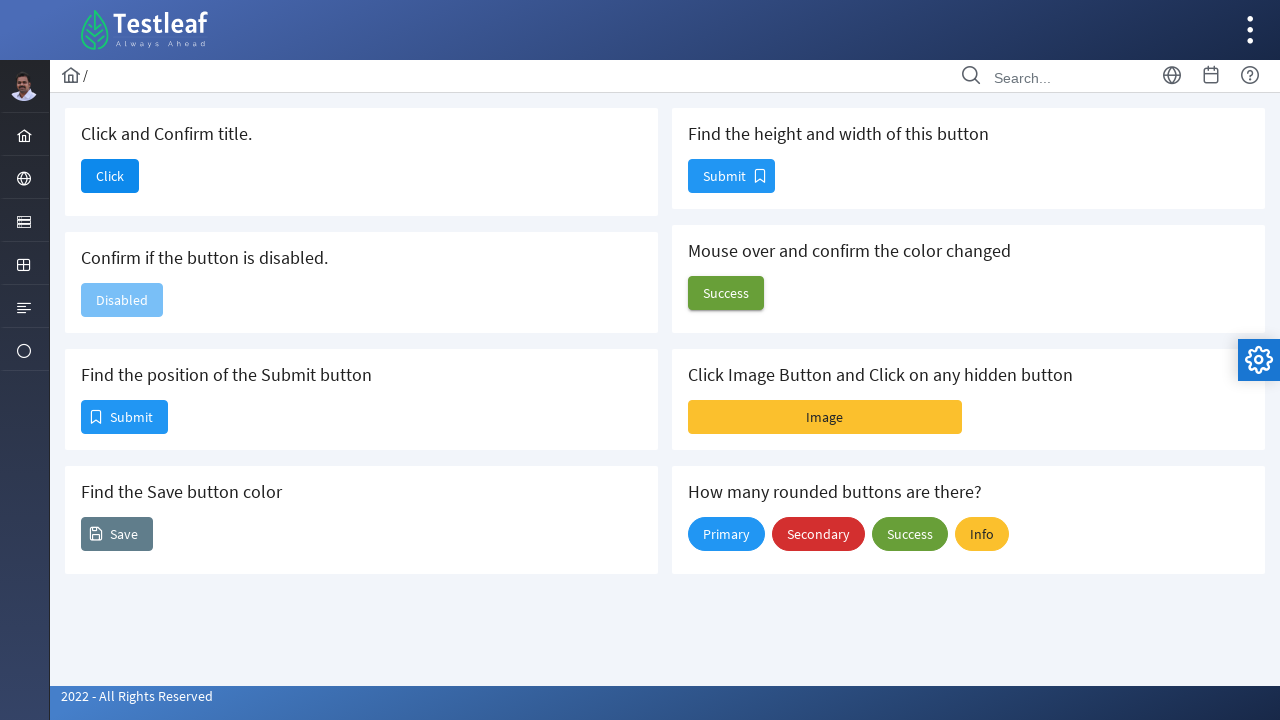

Performed mouse hover action on button at (726, 293) on xpath=//h5[contains(text(),'color changed')]/following-sibling::button
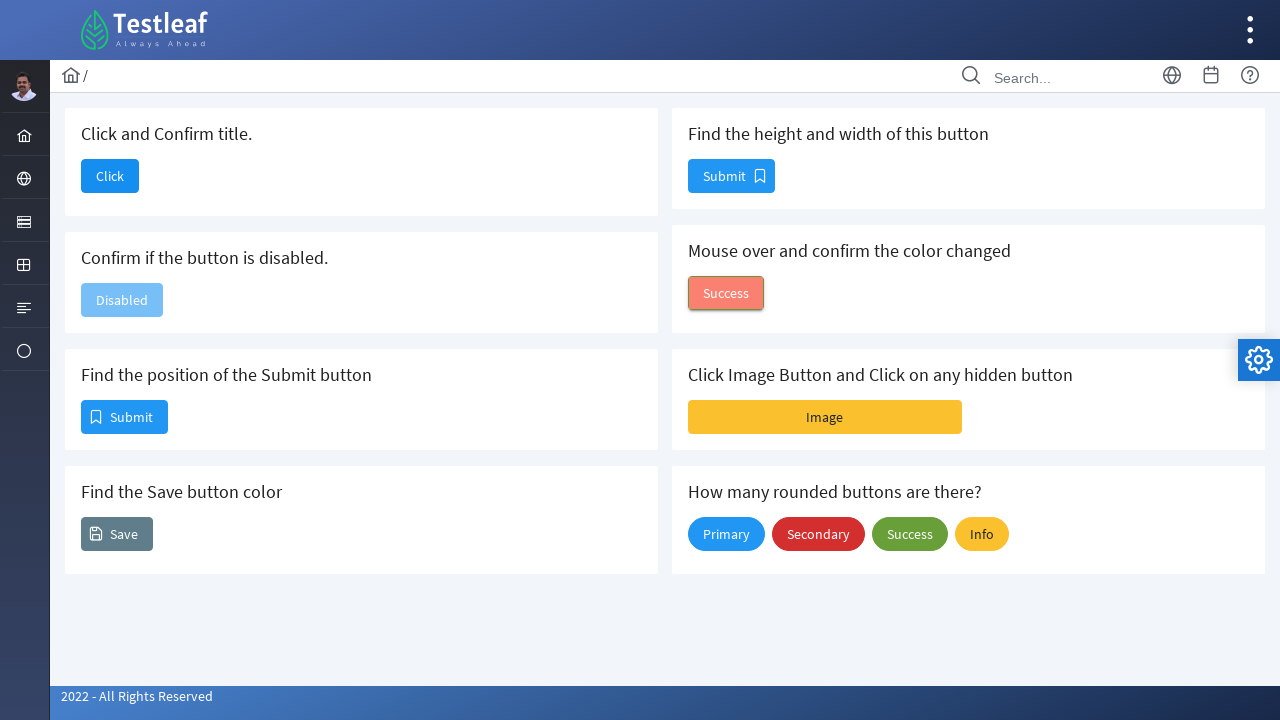

Captured button color after hover: rgb(94, 143, 50)
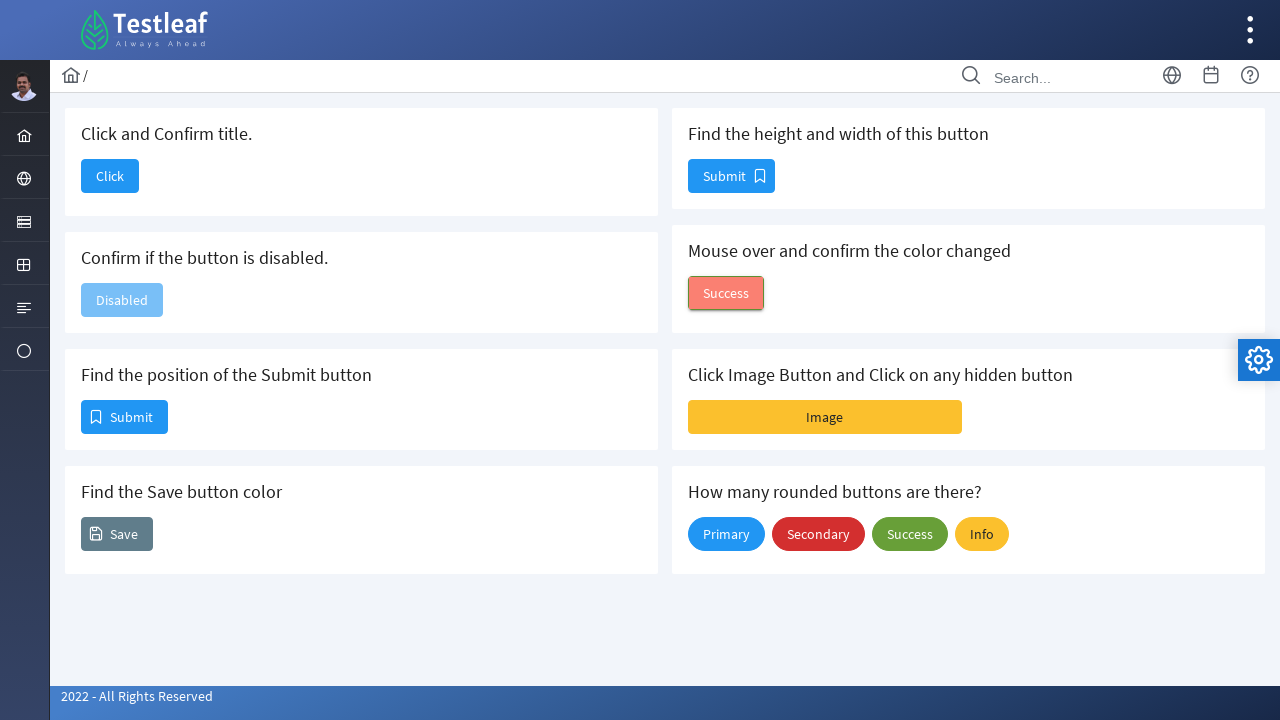

Clicked Image button at (825, 417) on xpath=//span[text()='Image']/parent::button
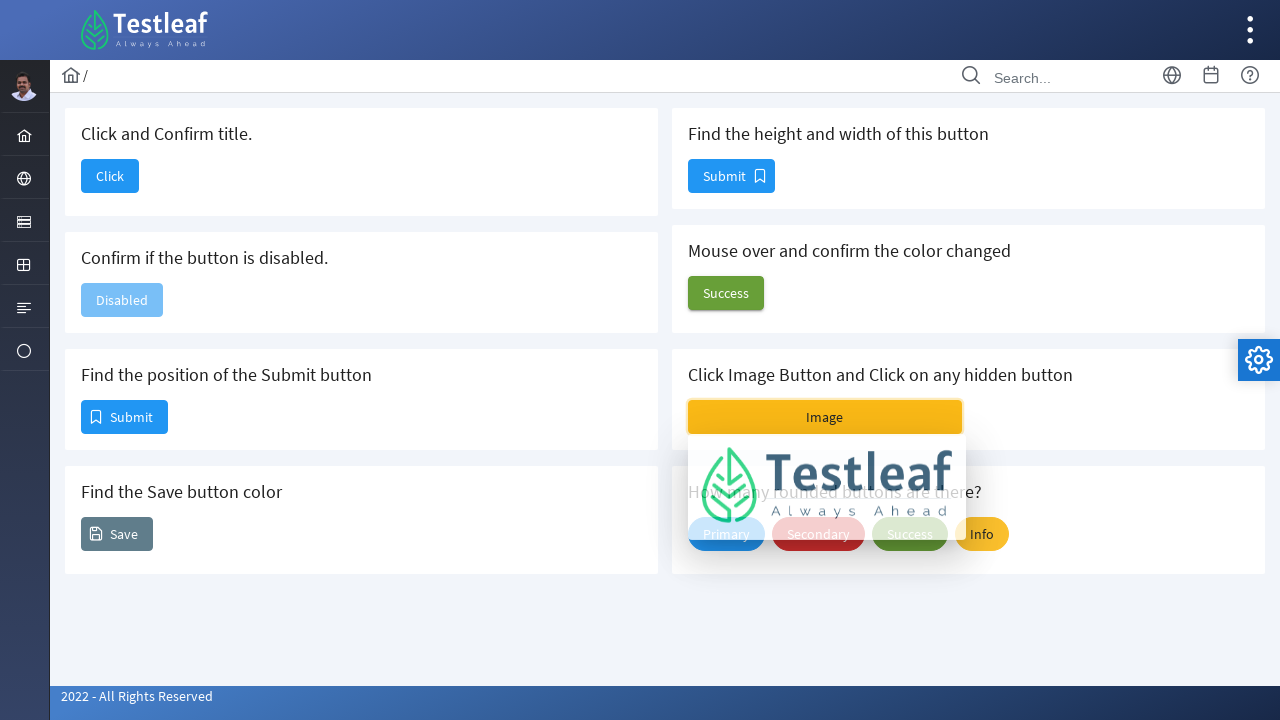

Clicked hidden image in overlay panel at (827, 488) on xpath=//div[contains(@class,'overlaypanel')]/child::img
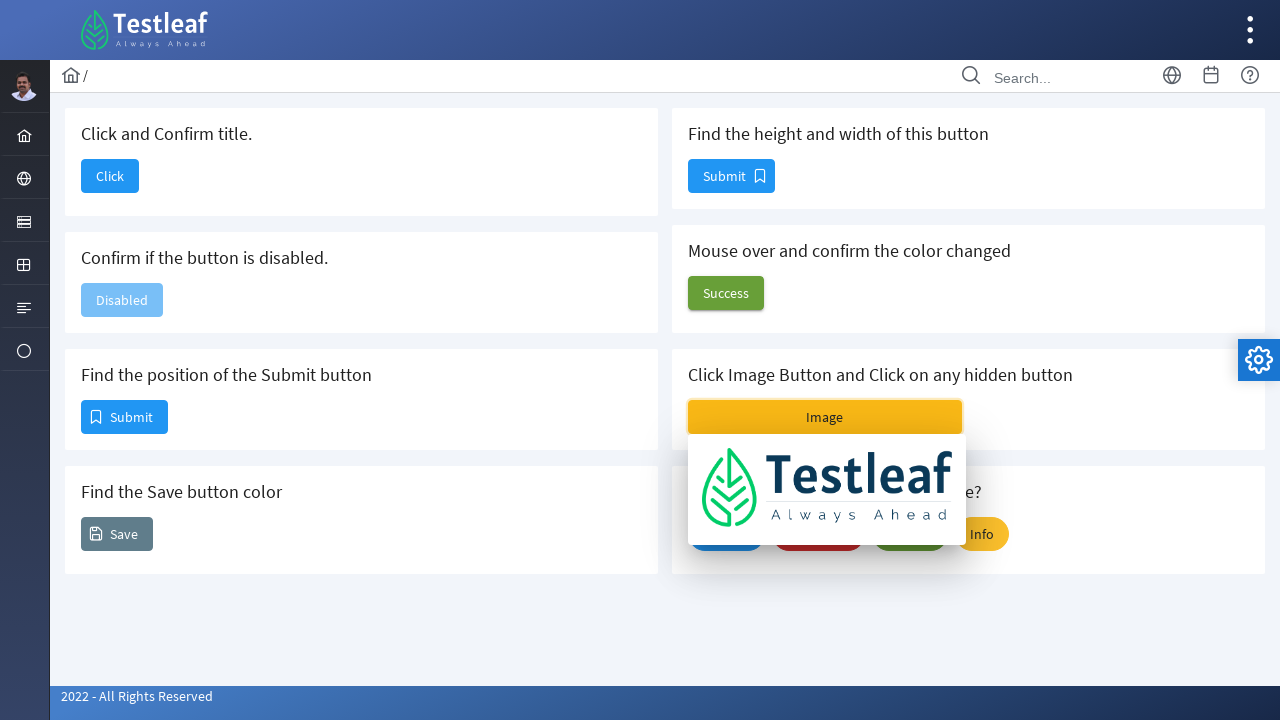

Waited 2 seconds
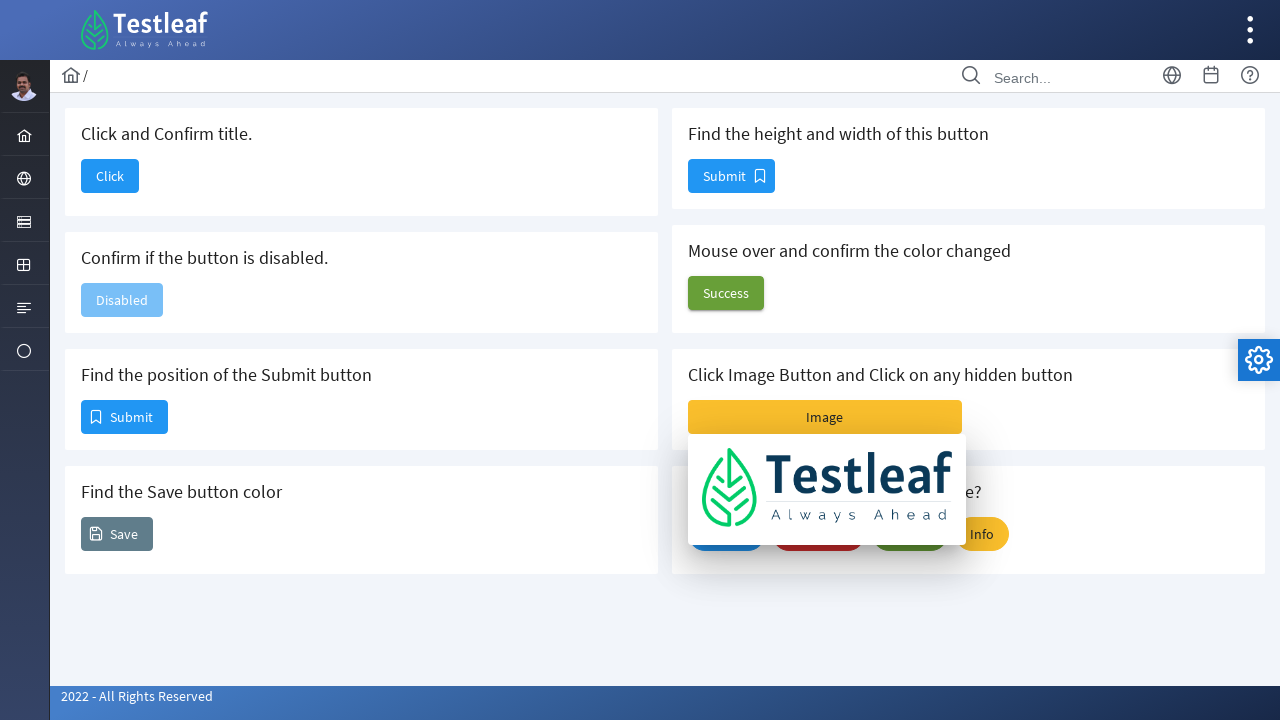

Clicked Image button again at (825, 417) on xpath=//span[text()='Image']/parent::button
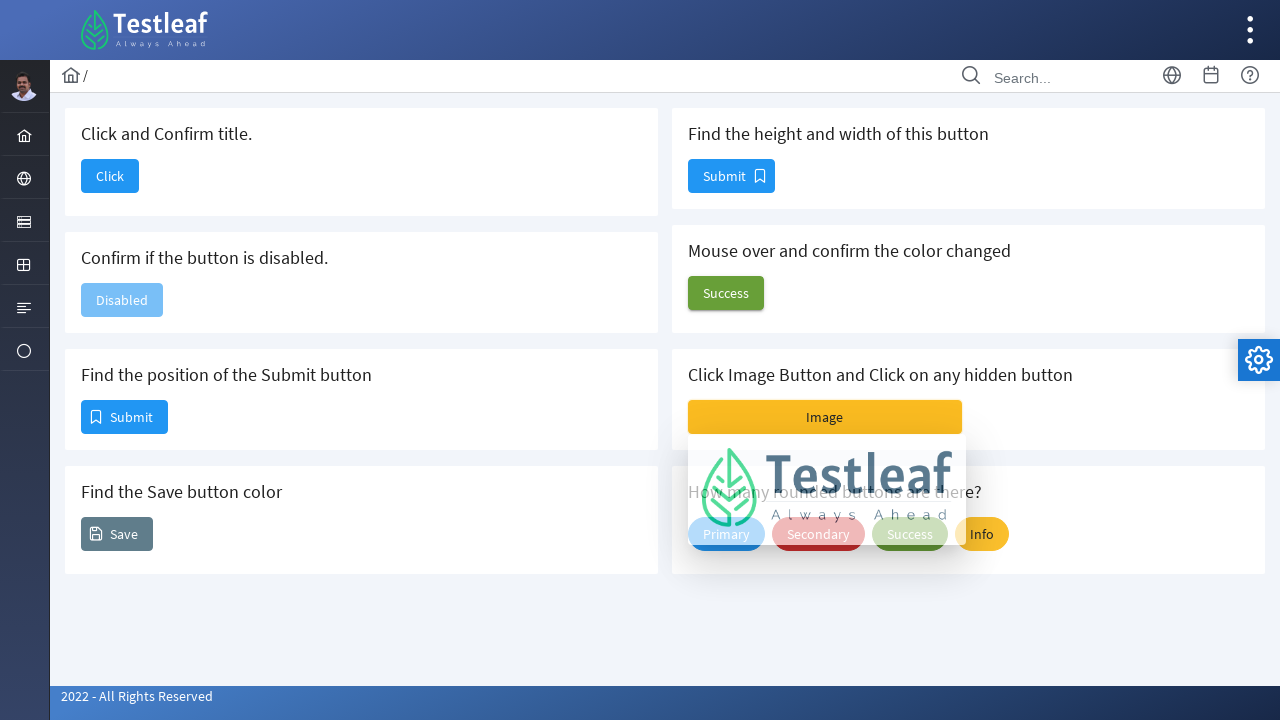

Counted rounded buttons: 4
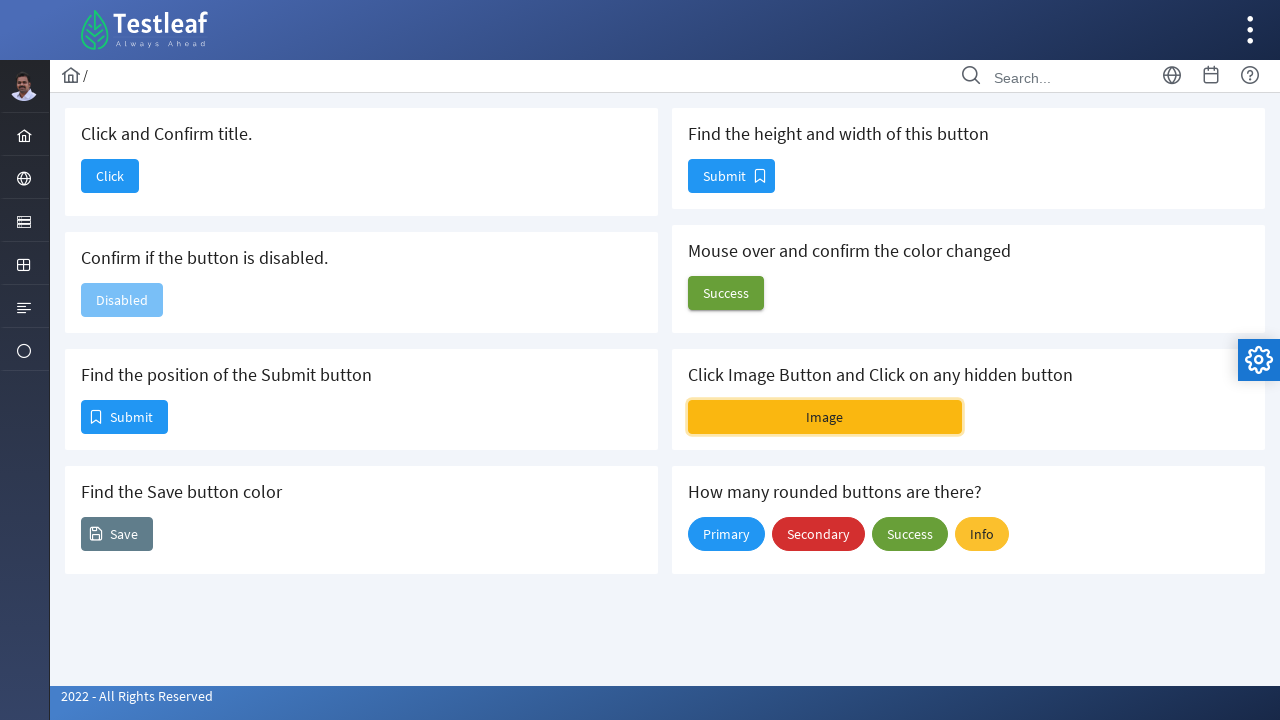

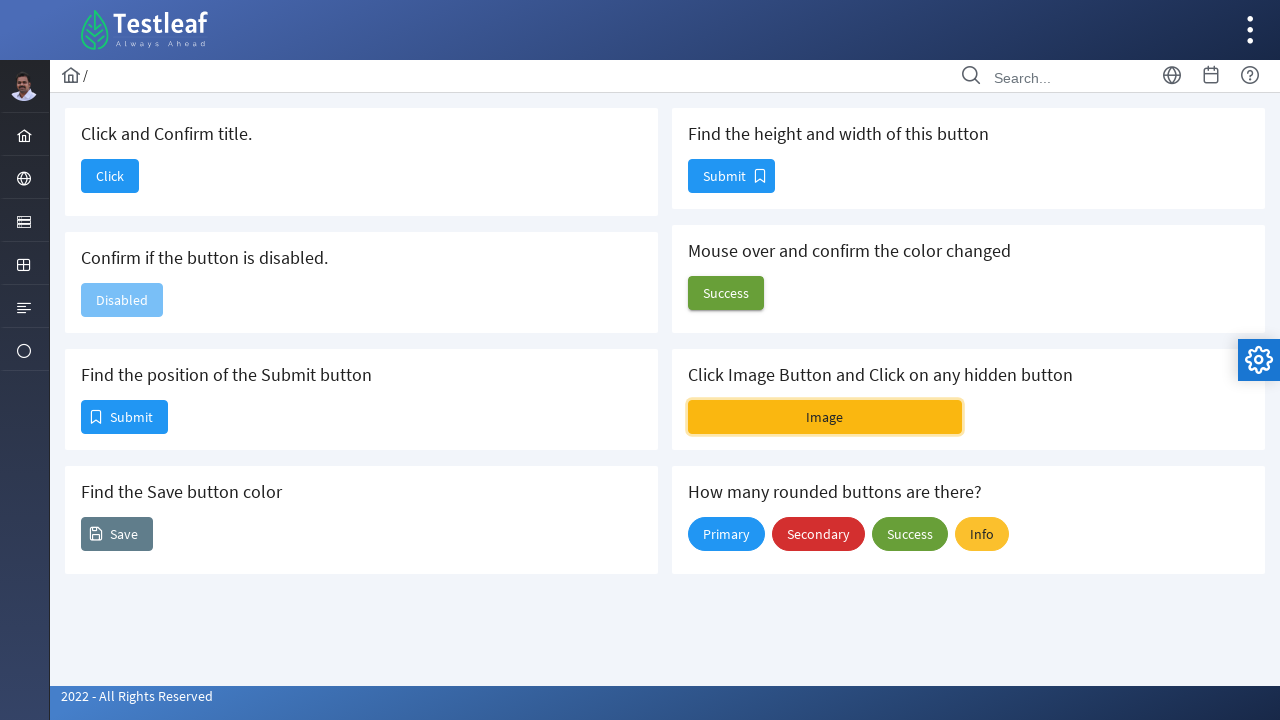